Tests dynamic controls functionality by clicking Enable button, verifying the input field becomes enabled, typing text into the field, then navigates to drag and drop page to verify column alignment.

Starting URL: http://the-internet.herokuapp.com/dynamic_controls

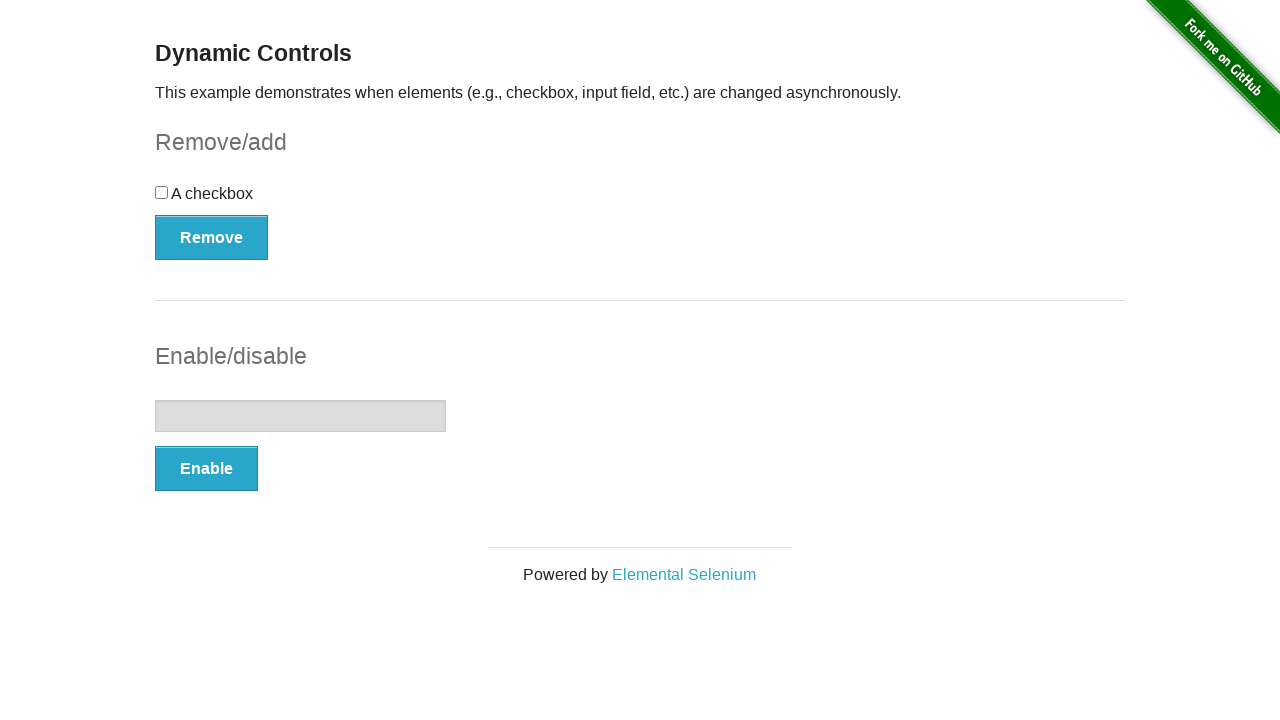

Clicked Enable button to enable the input field at (206, 469) on xpath=//button[text()='Enable']
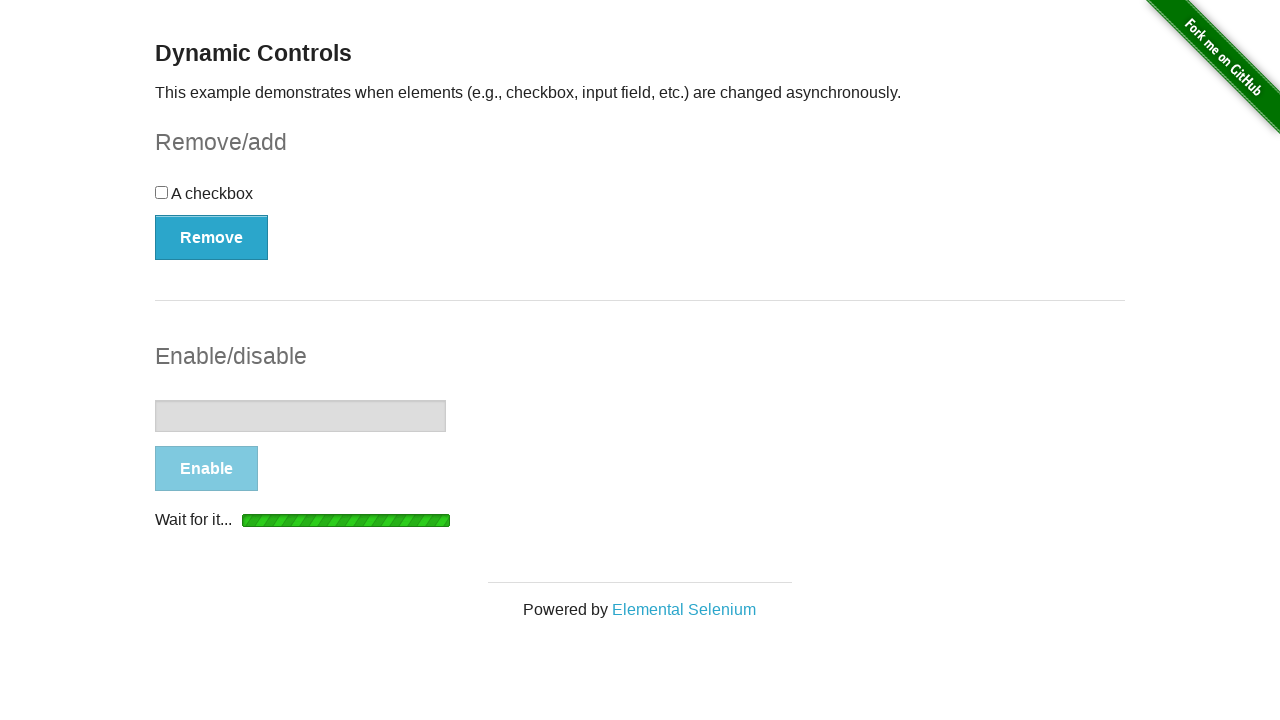

Input field enabled successfully - confirmation message appeared
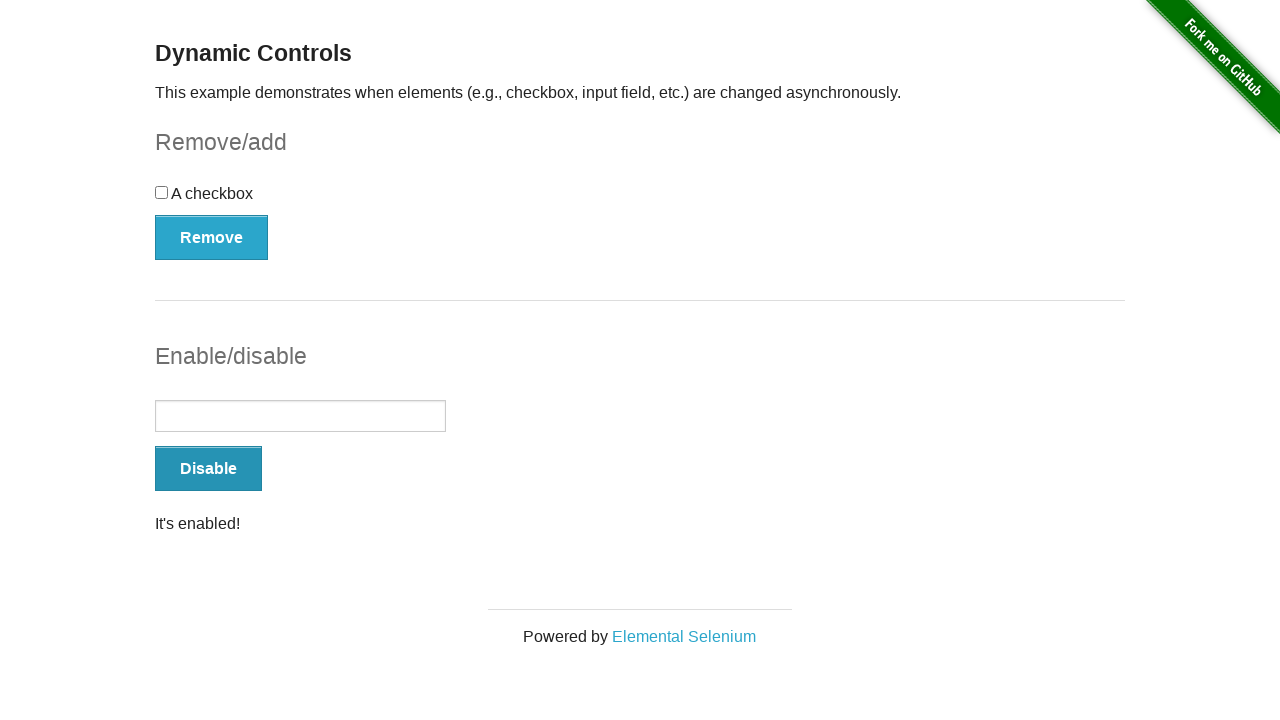

Input field is now visible and enabled
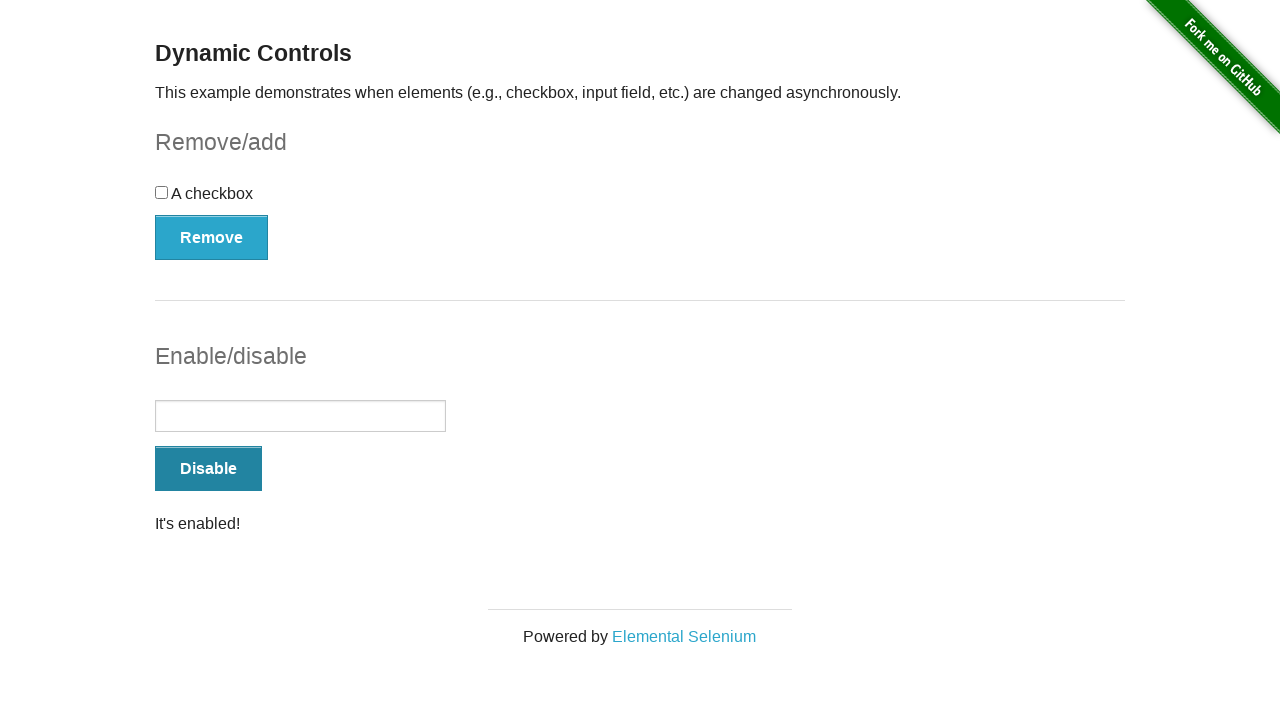

Typed 'Bootcamp' into the input field on xpath=//input[@type='text']
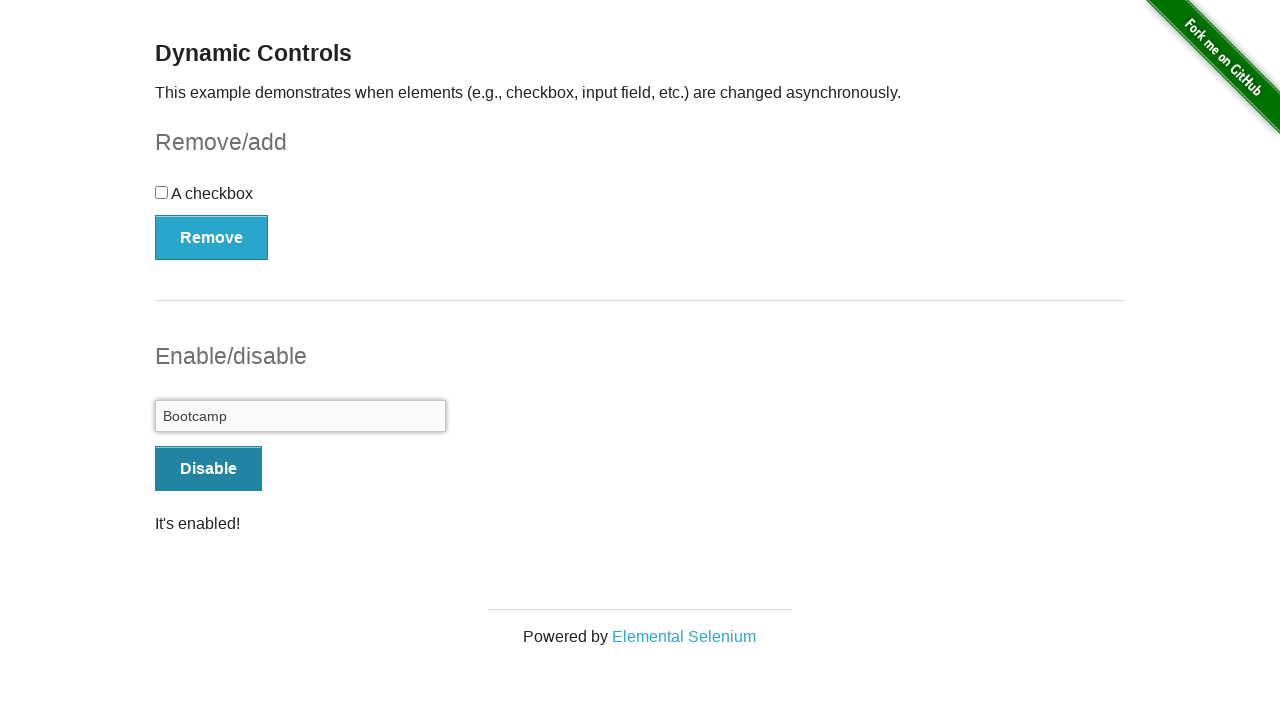

Cleared the input field on xpath=//input[@type='text']
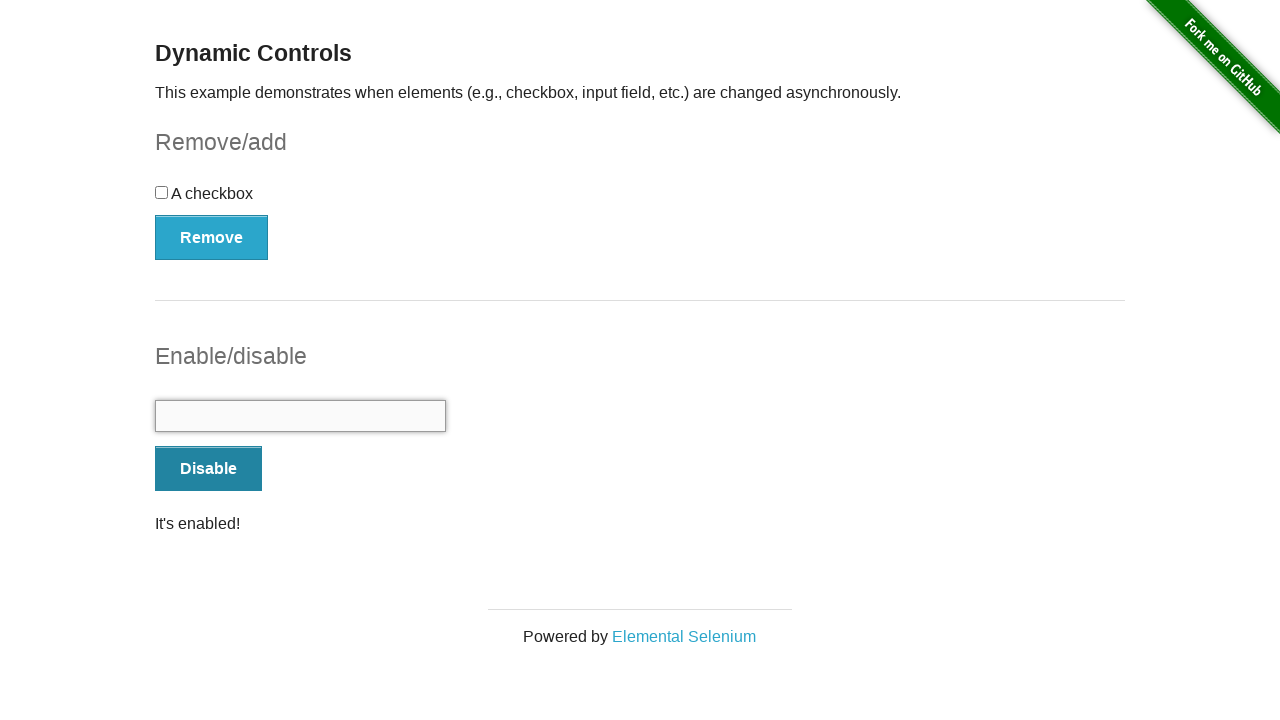

Navigated to drag and drop page
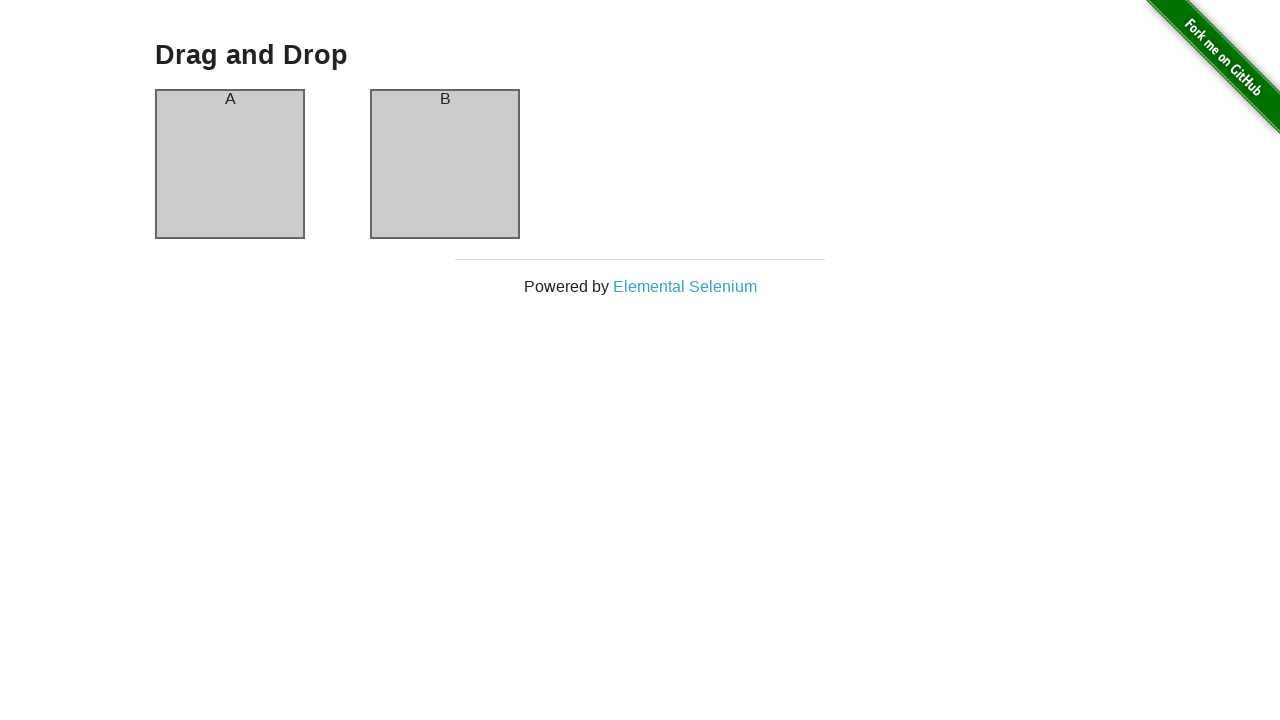

Column A is visible on drag and drop page
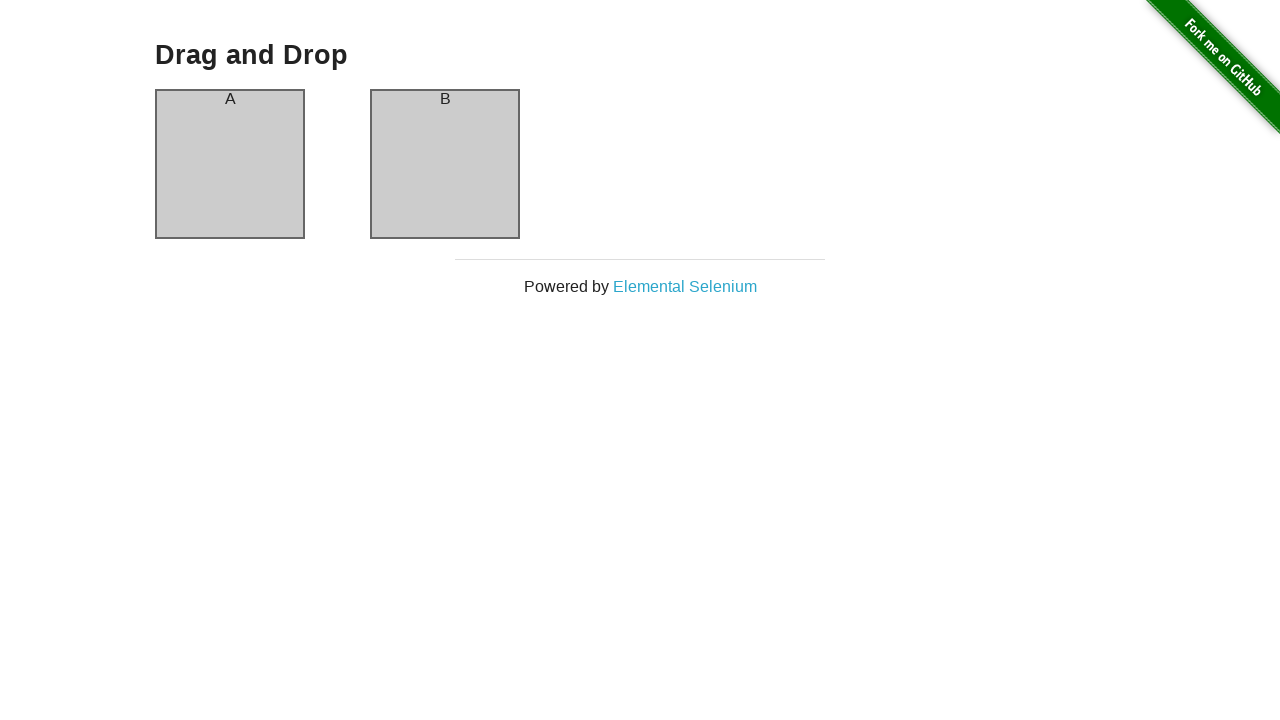

Column B is visible - both columns are now loaded and aligned
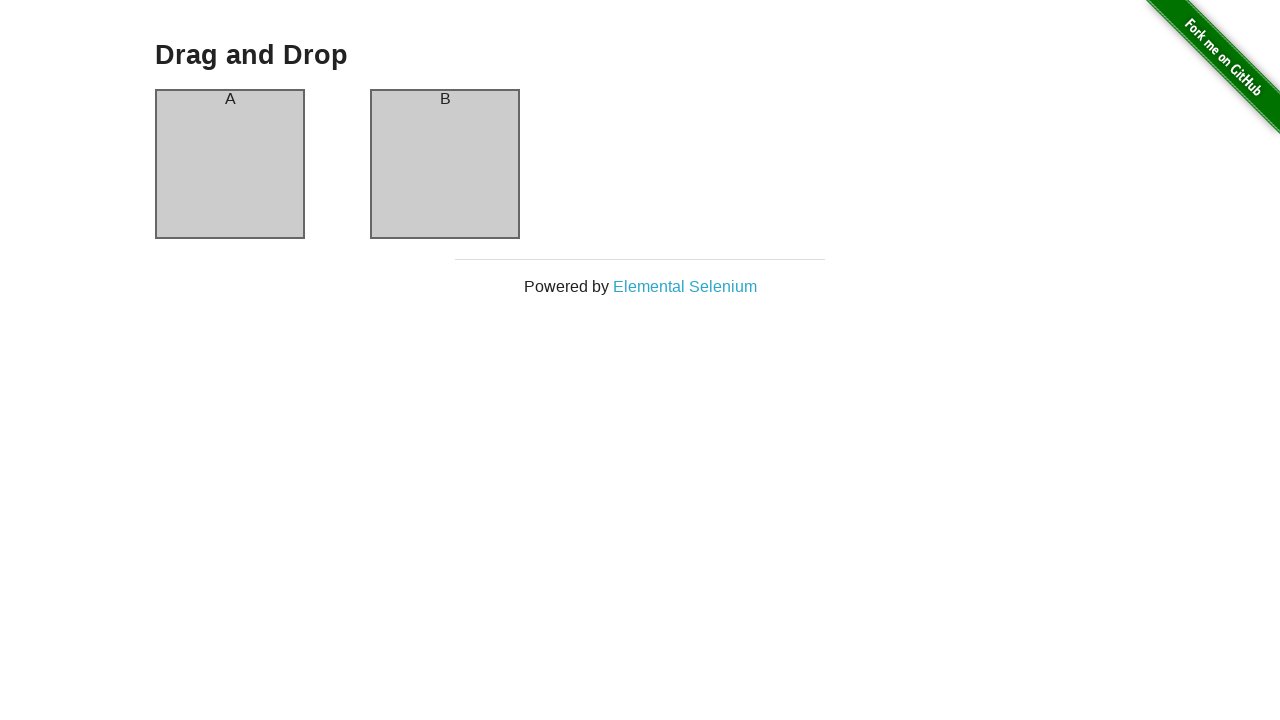

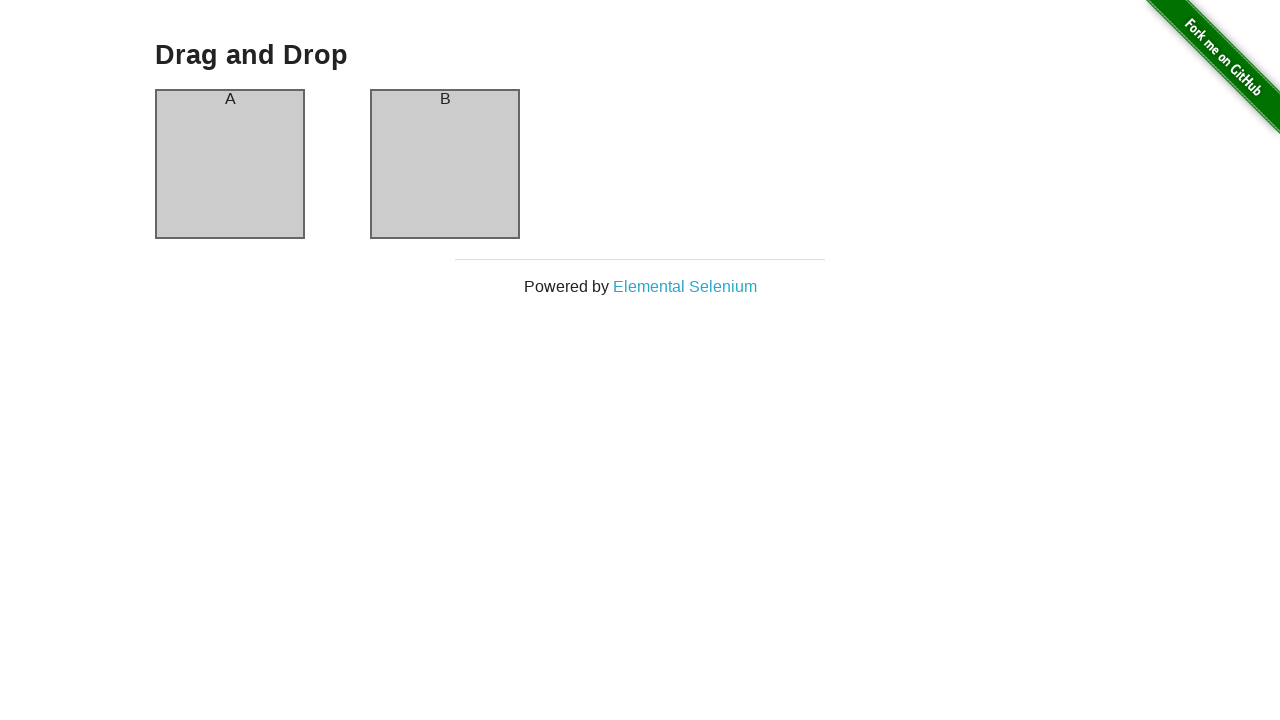